Tests dynamic element visibility by waiting for a button to become visible after a delay

Starting URL: https://demoqa.com/dynamic-properties

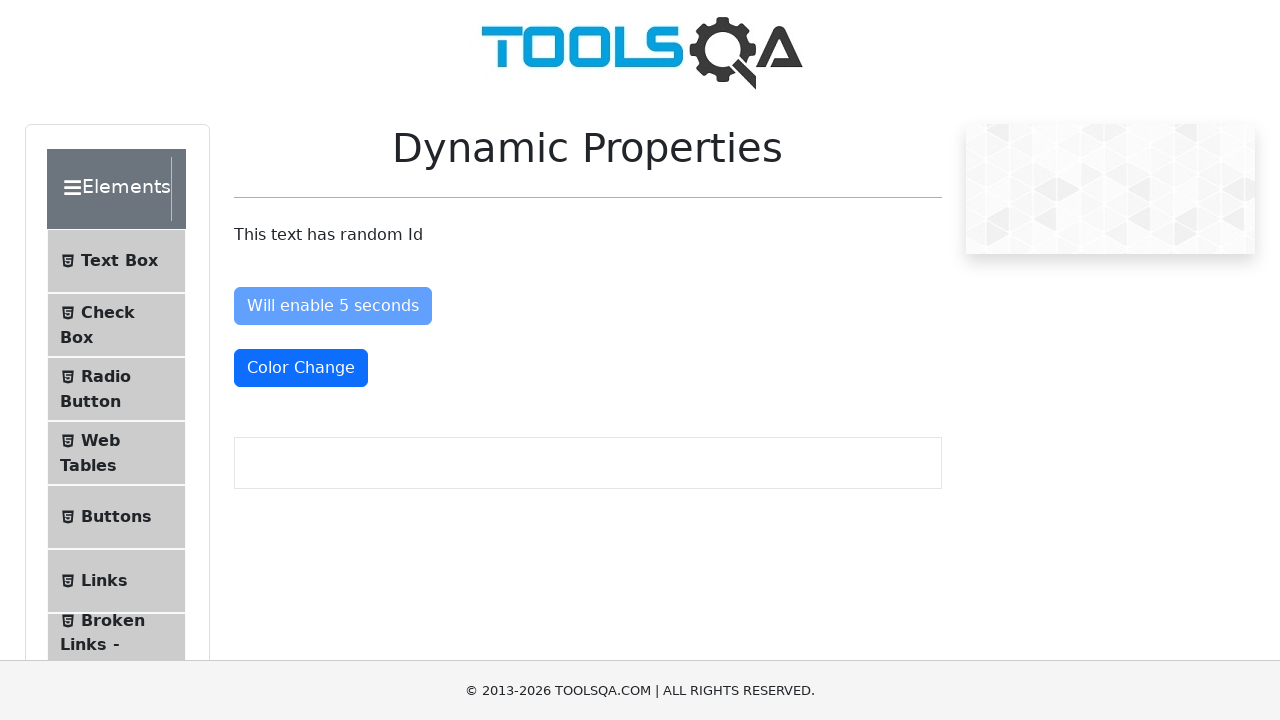

Waited for dynamic button to become visible after 5 second delay
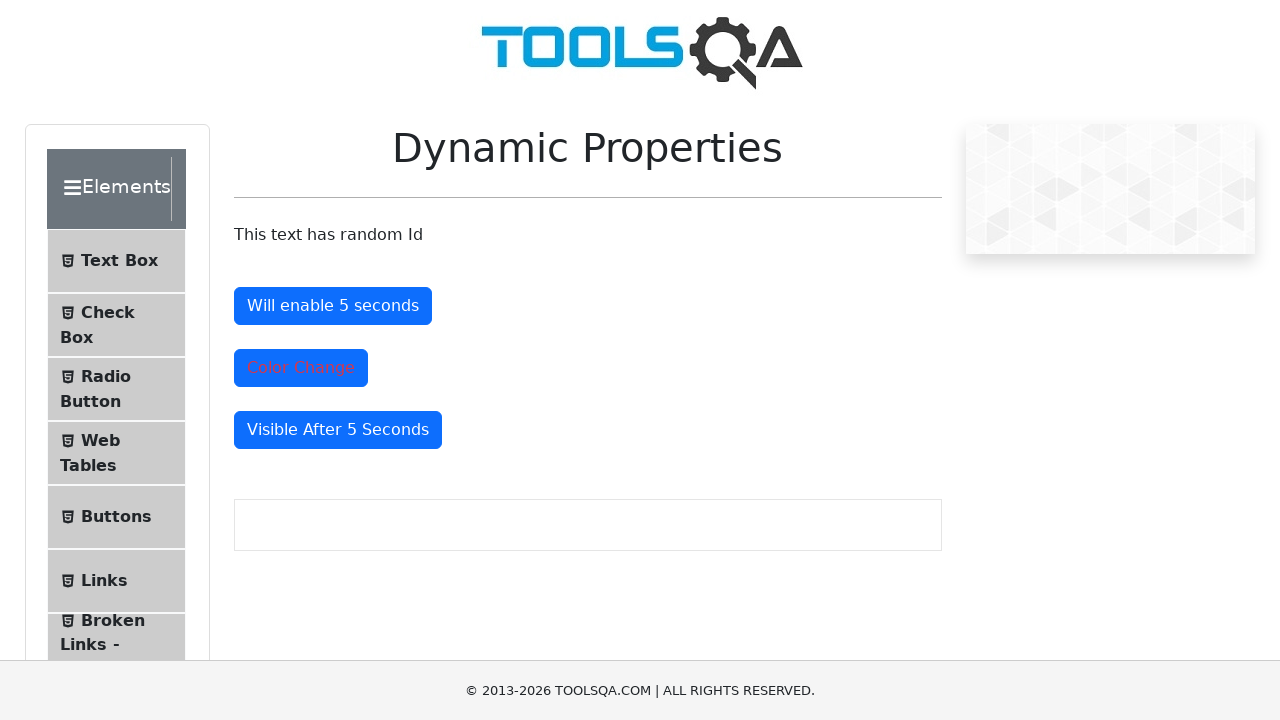

Located the dynamic button element
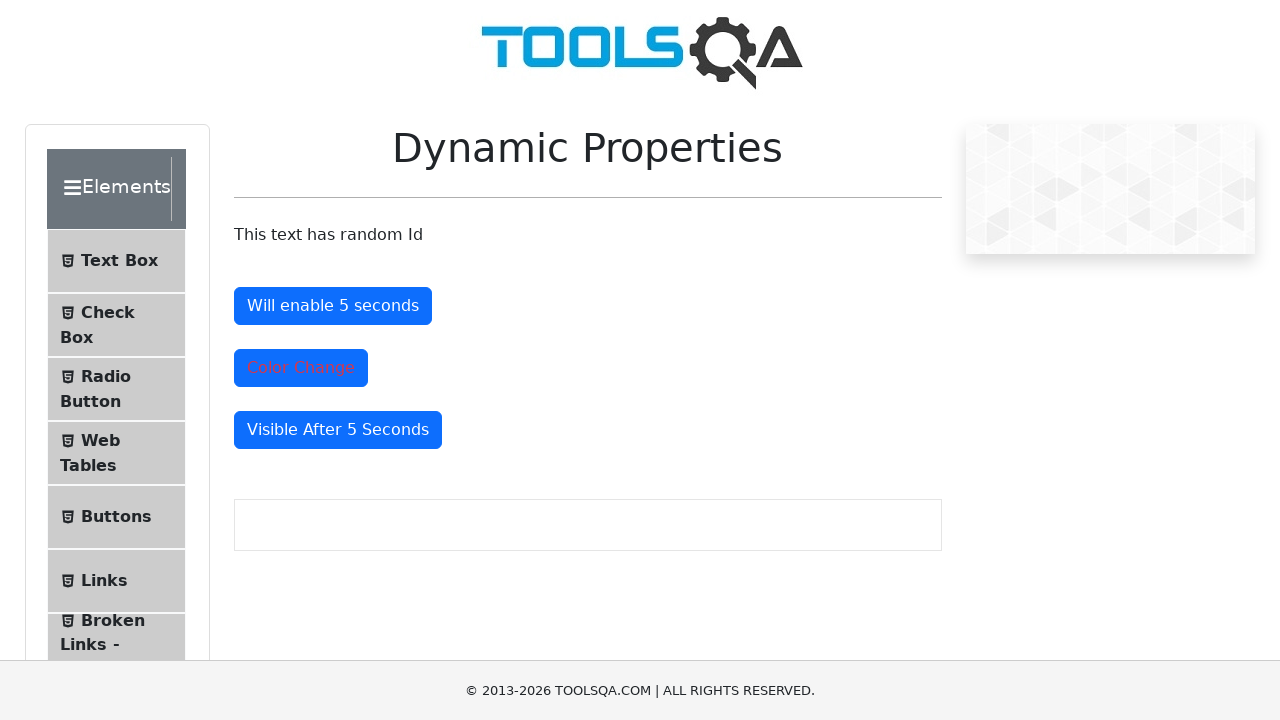

Verified that the dynamic button is visible
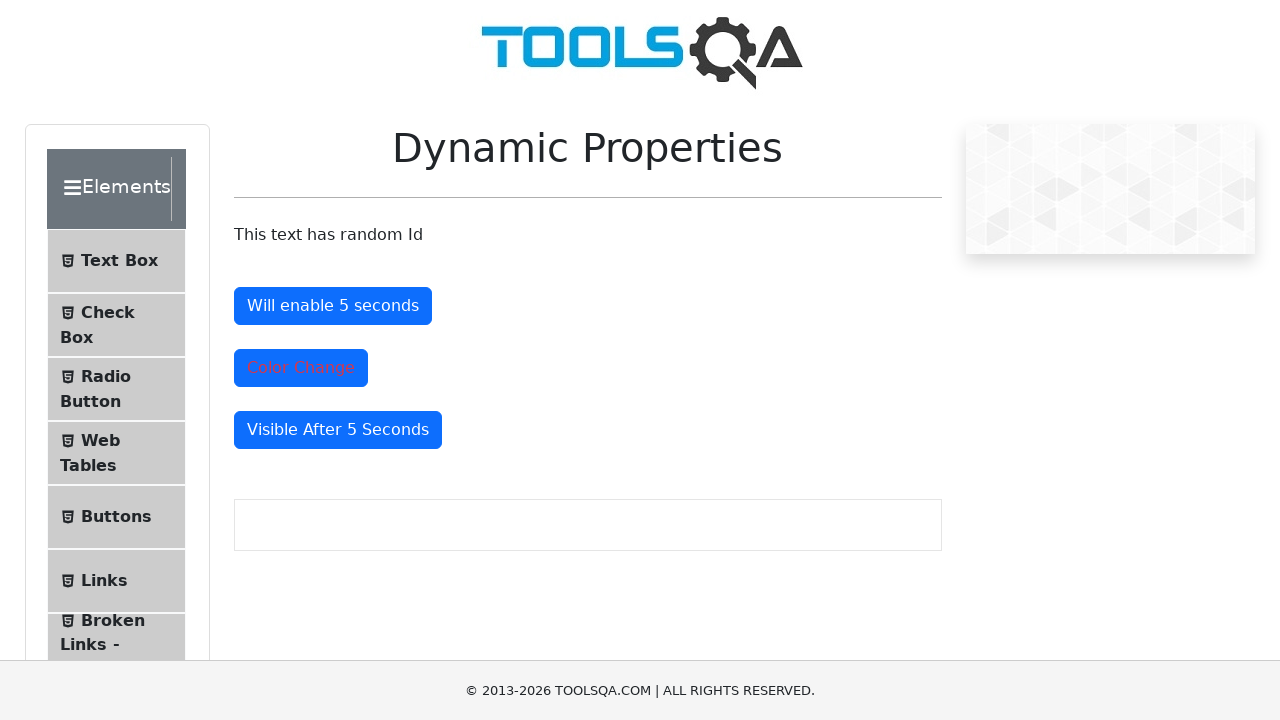

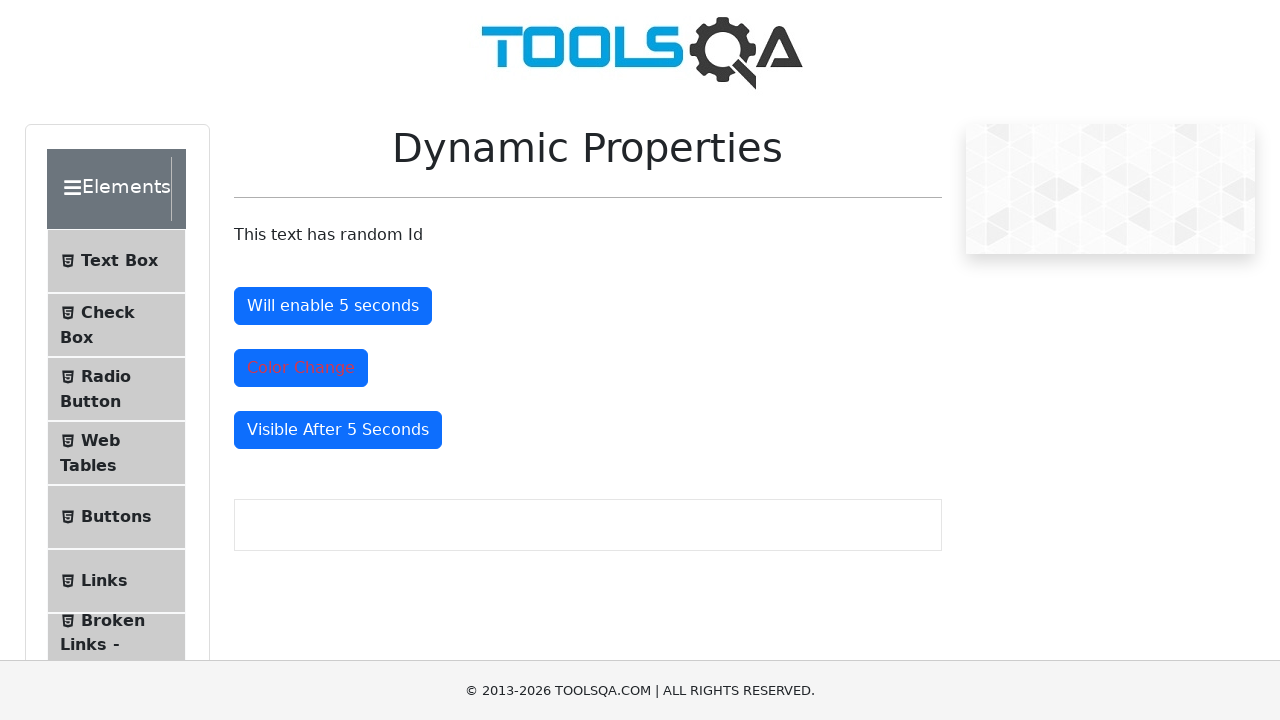